Tests handling of a JavaScript confirm alert by clicking a button to trigger it and dismissing it with Cancel.

Starting URL: https://v1.training-support.net/selenium/javascript-alerts

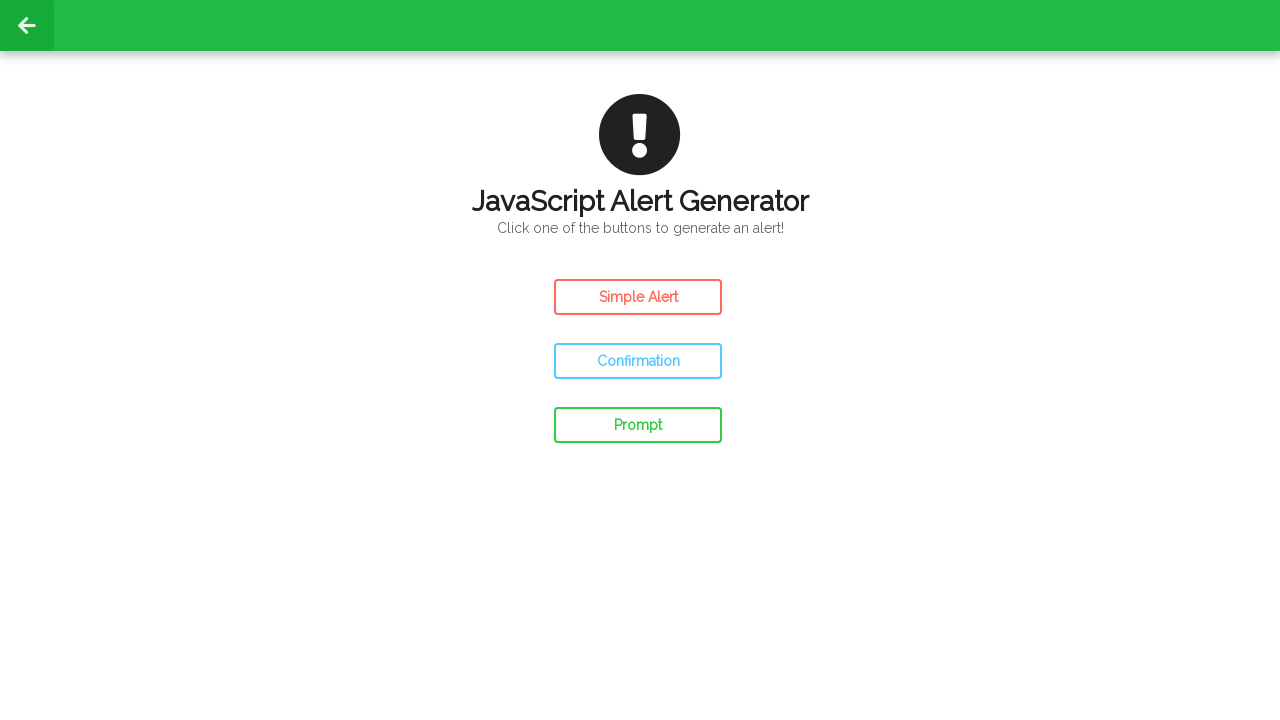

Registered dialog handler to dismiss confirm alerts
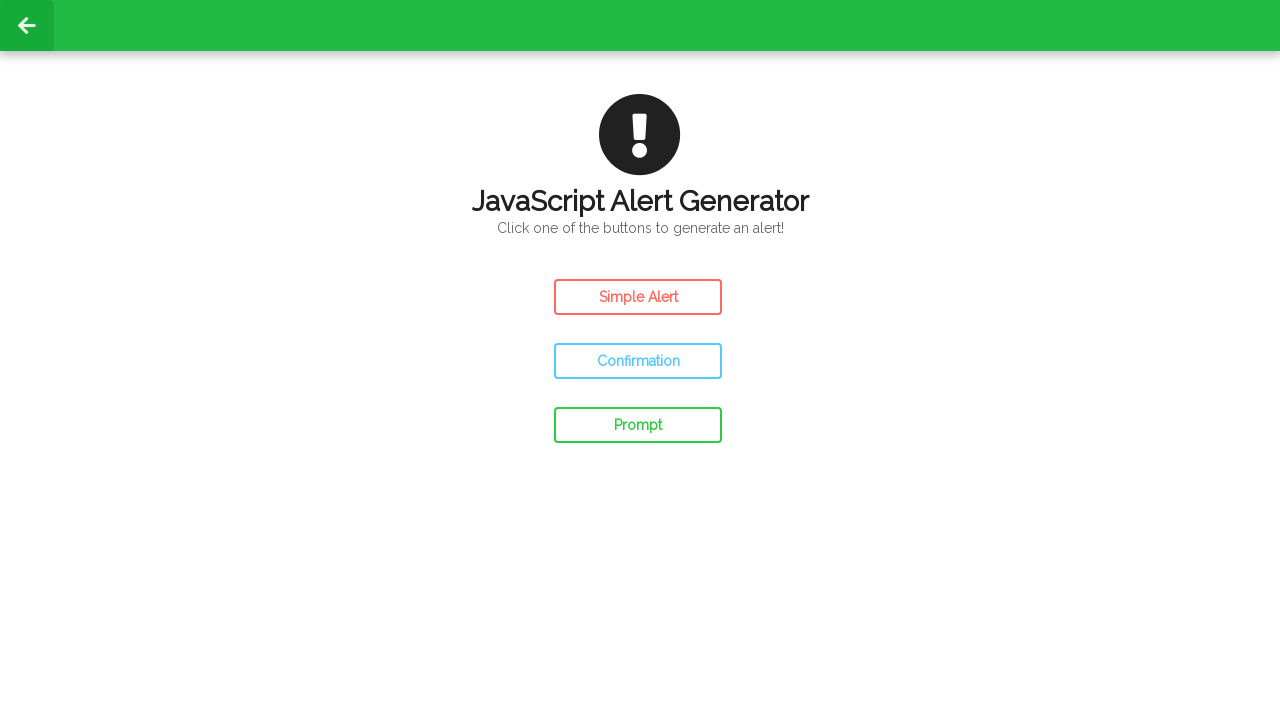

Clicked Confirm Alert button to trigger JavaScript confirm dialog at (638, 361) on #confirm
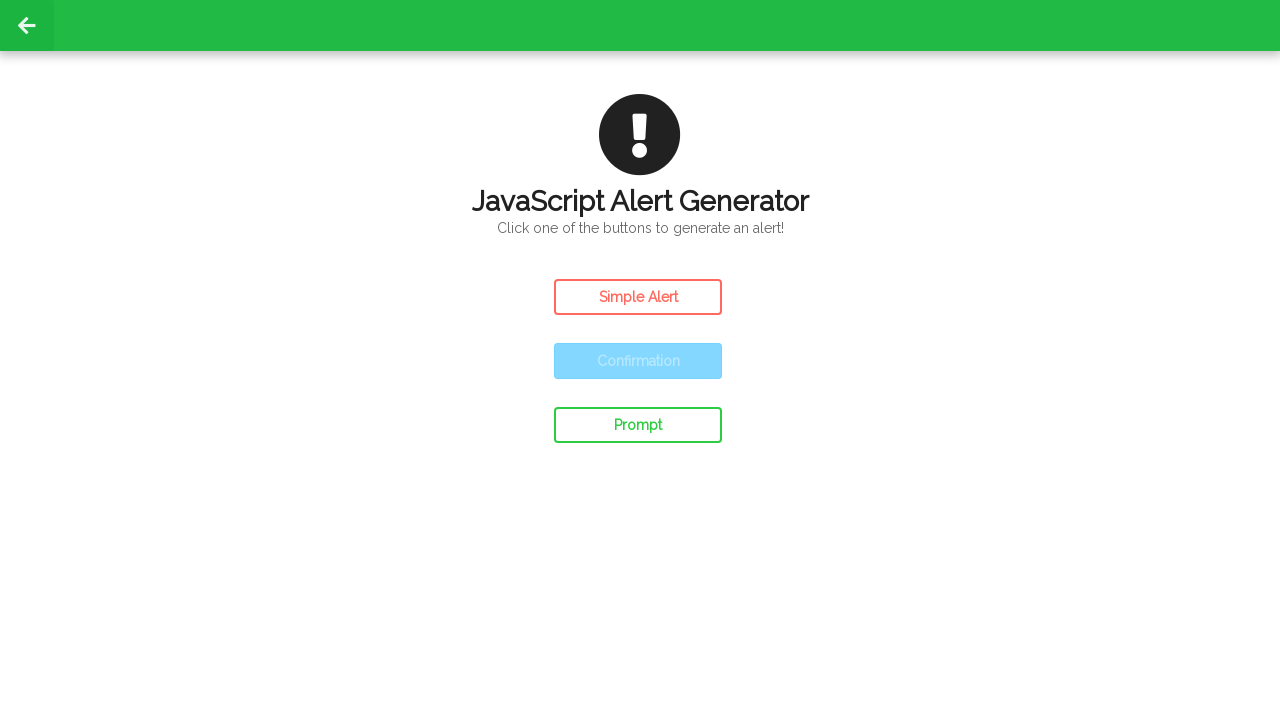

Waited for confirm dialog to be dismissed via Cancel
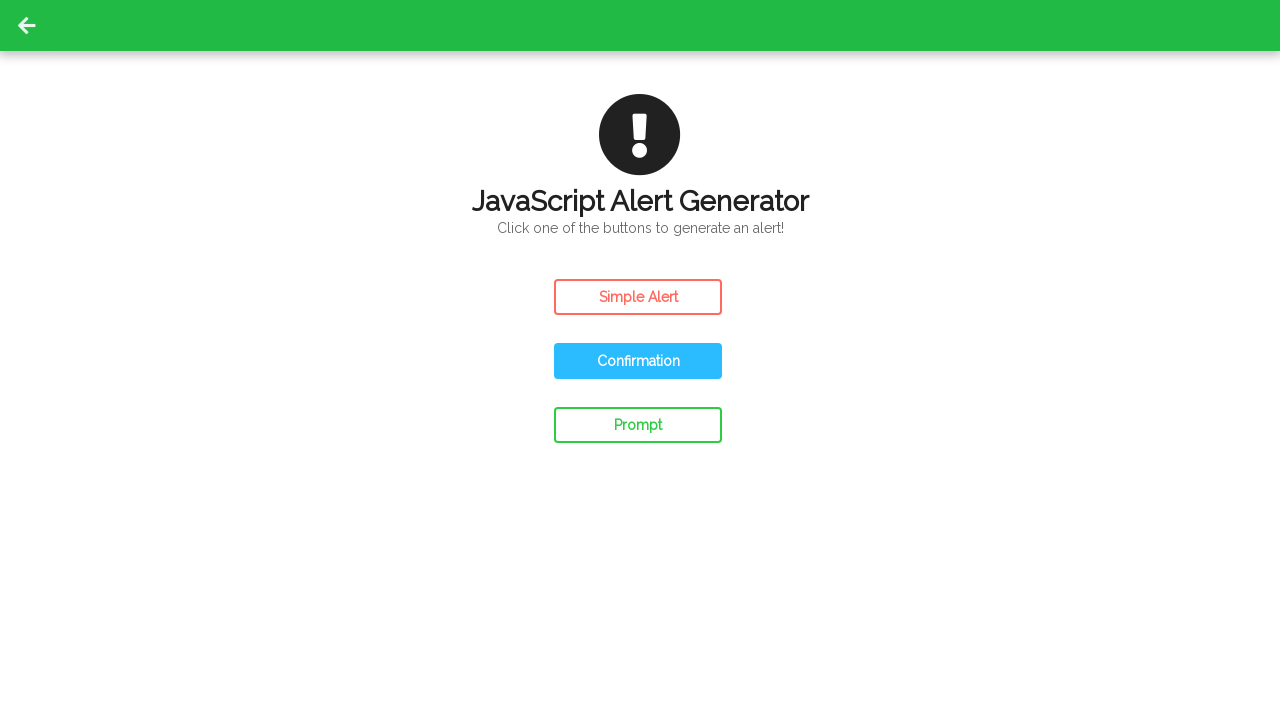

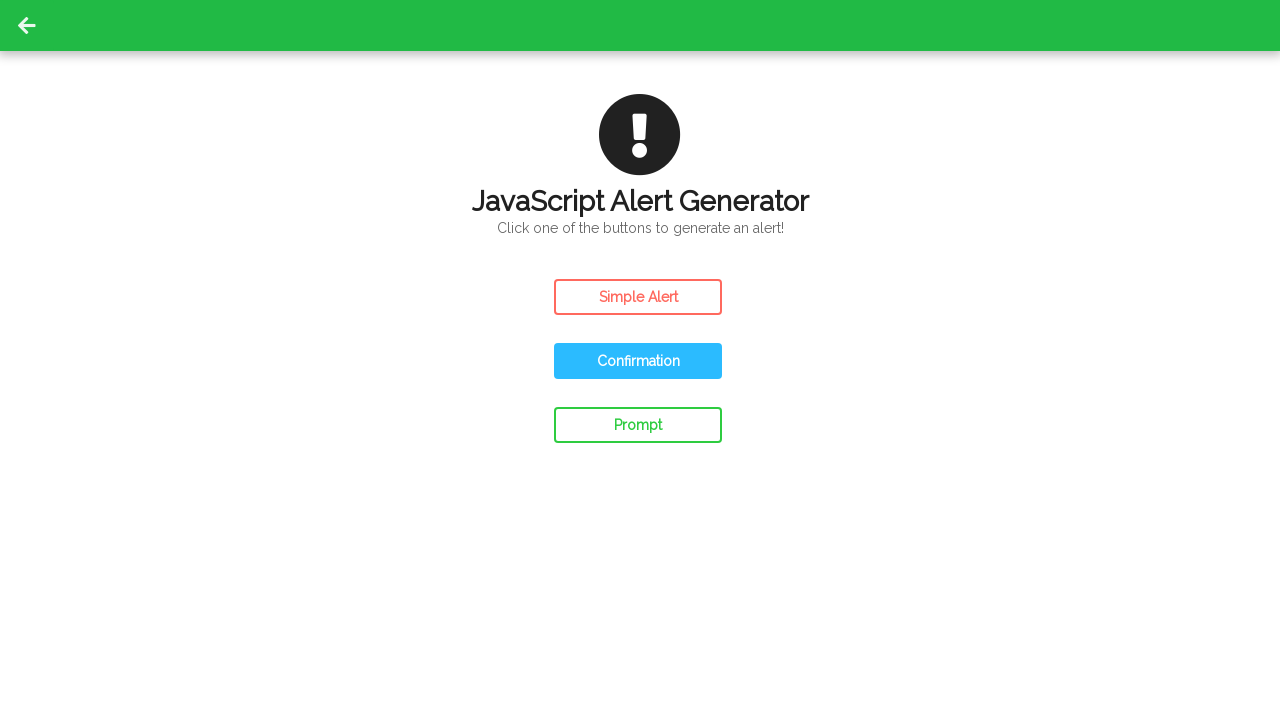